Tests click and hold functionality by selecting a block of elements (1-4) using click and hold drag action on a jQuery selectable grid

Starting URL: https://automationfc.github.io/jquery-selectable/

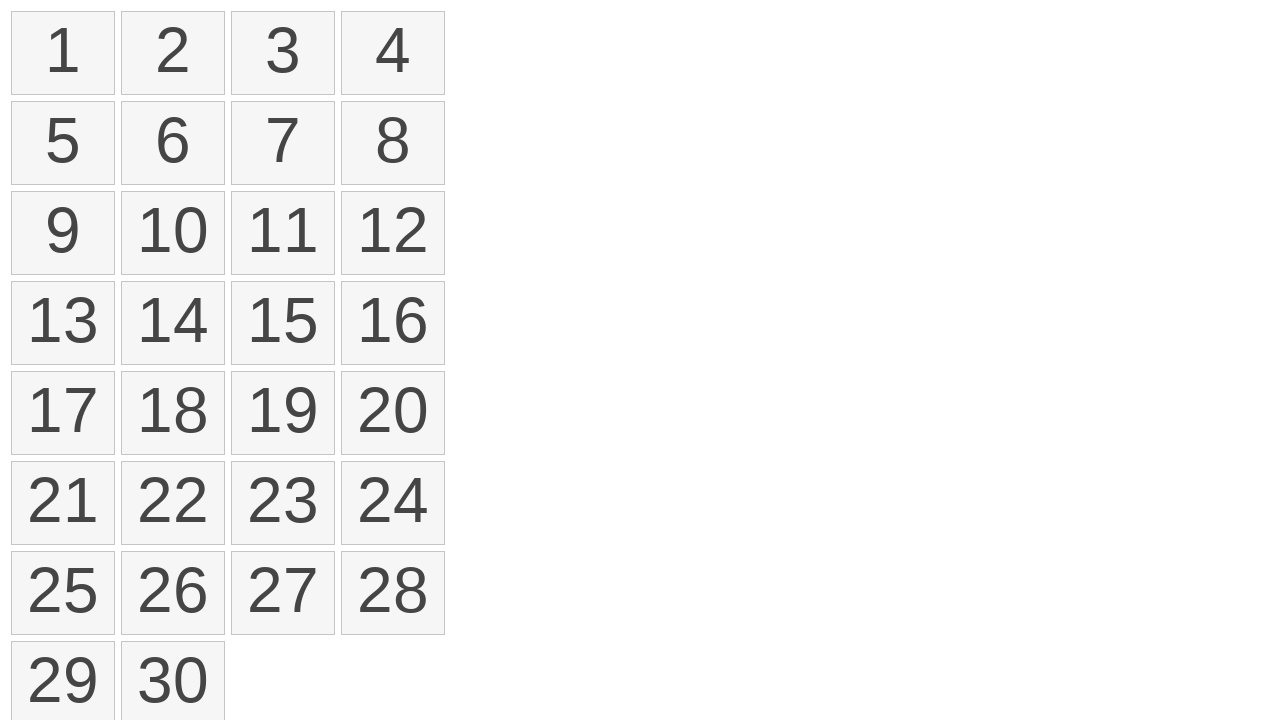

Waited for selectable list to load
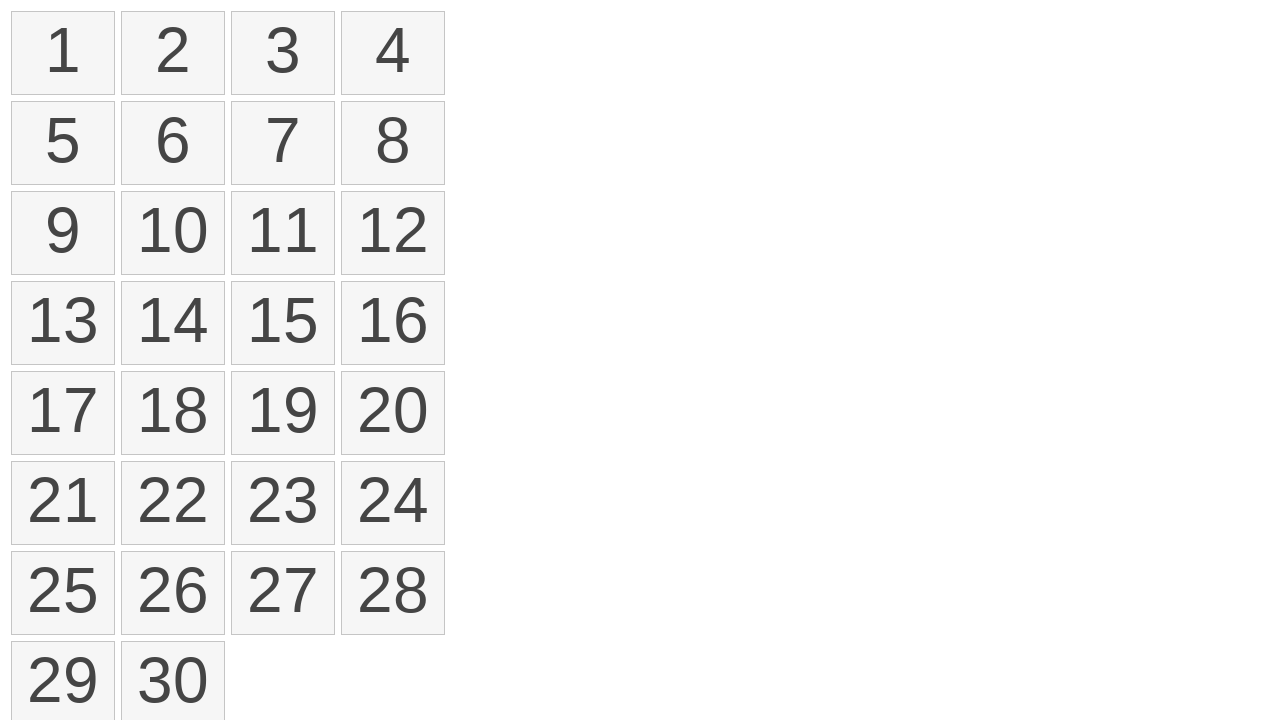

Located all number elements in selectable list
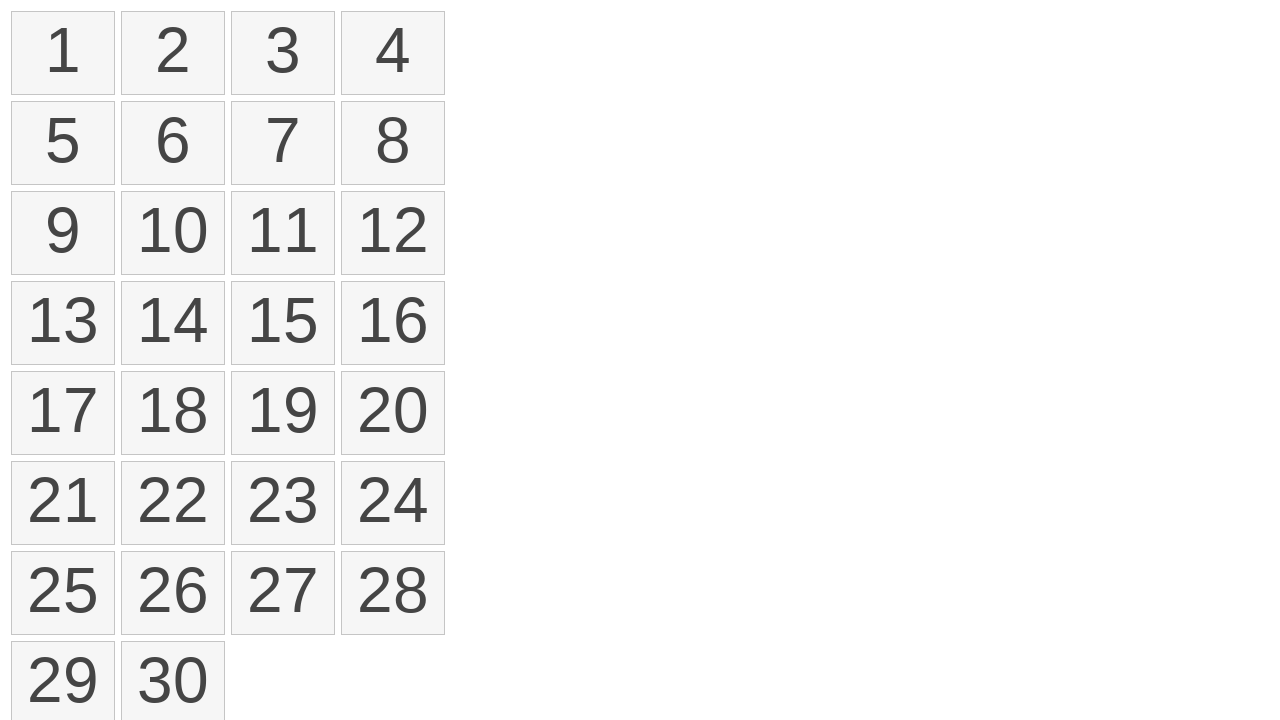

Retrieved first and fourth elements for drag operation
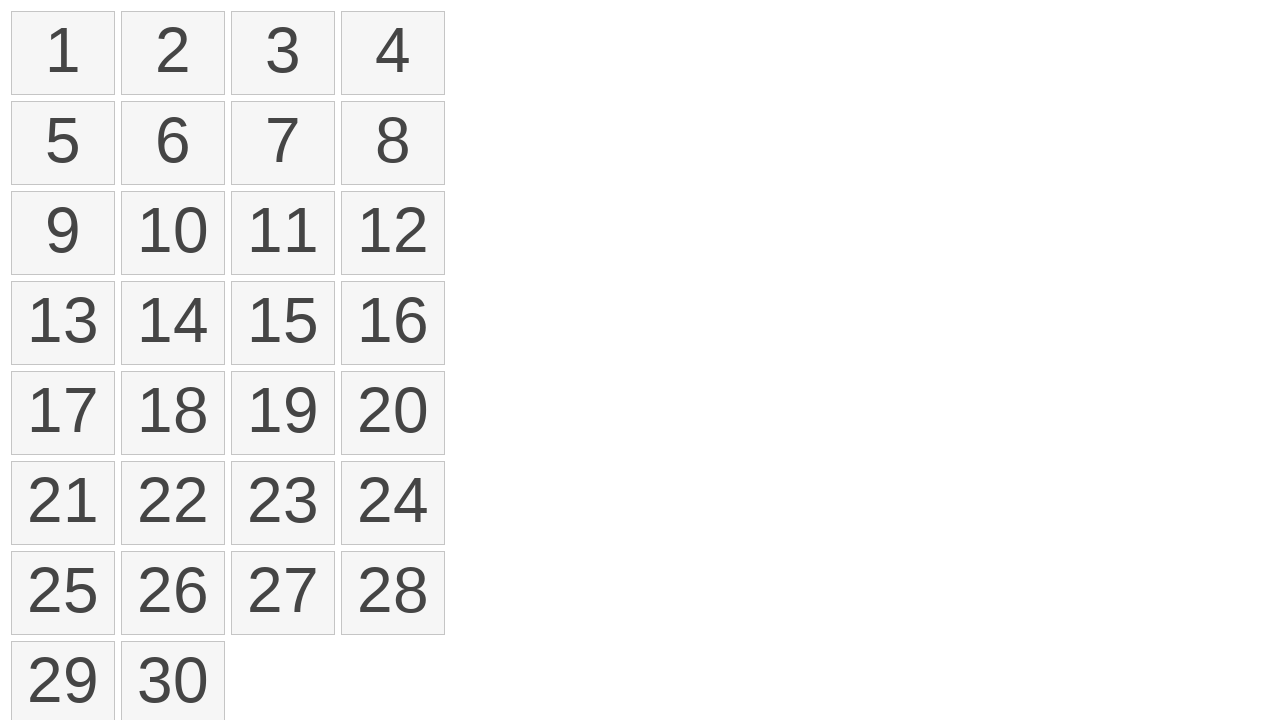

Obtained bounding boxes for first and fourth elements
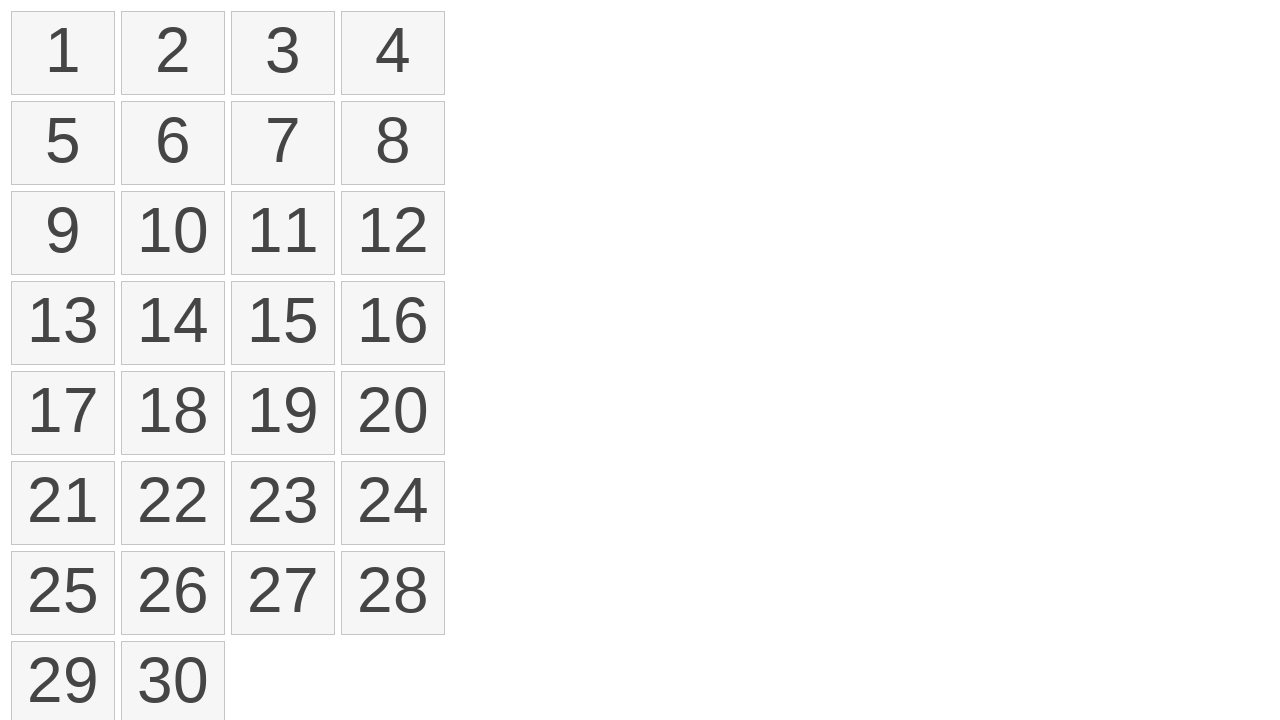

Moved mouse to center of first element at (63, 53)
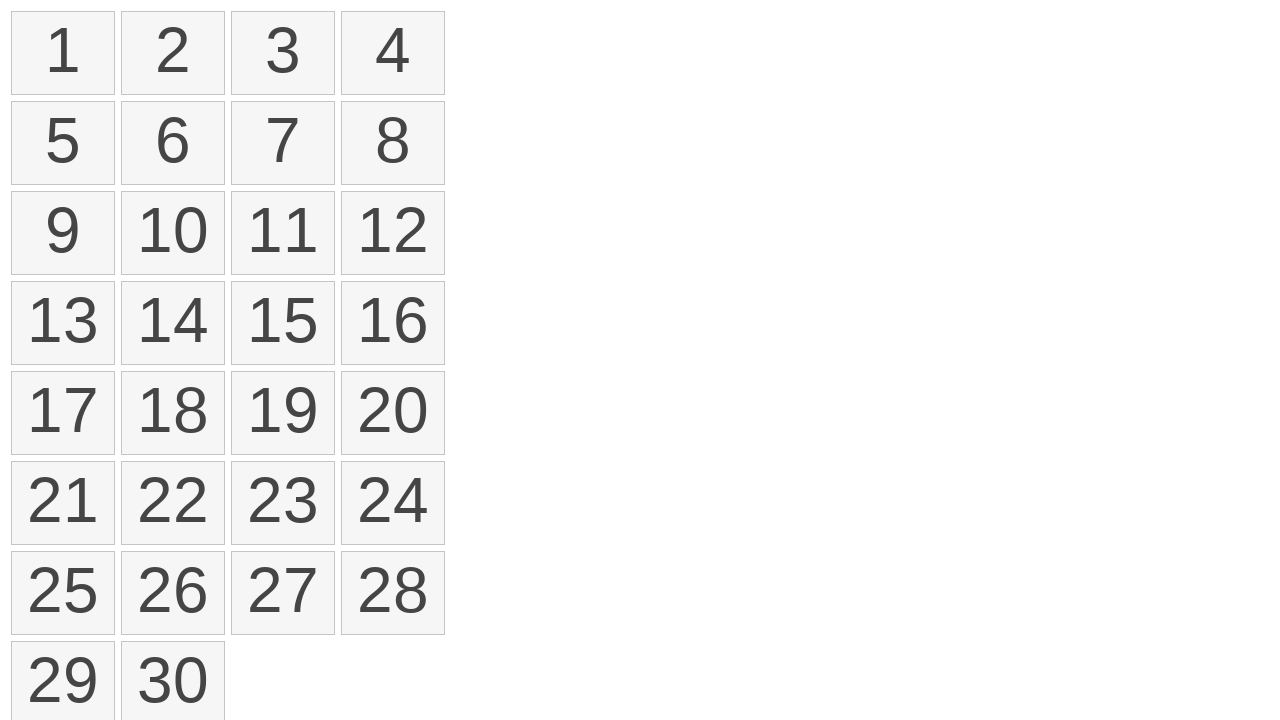

Pressed mouse button down to start drag at (63, 53)
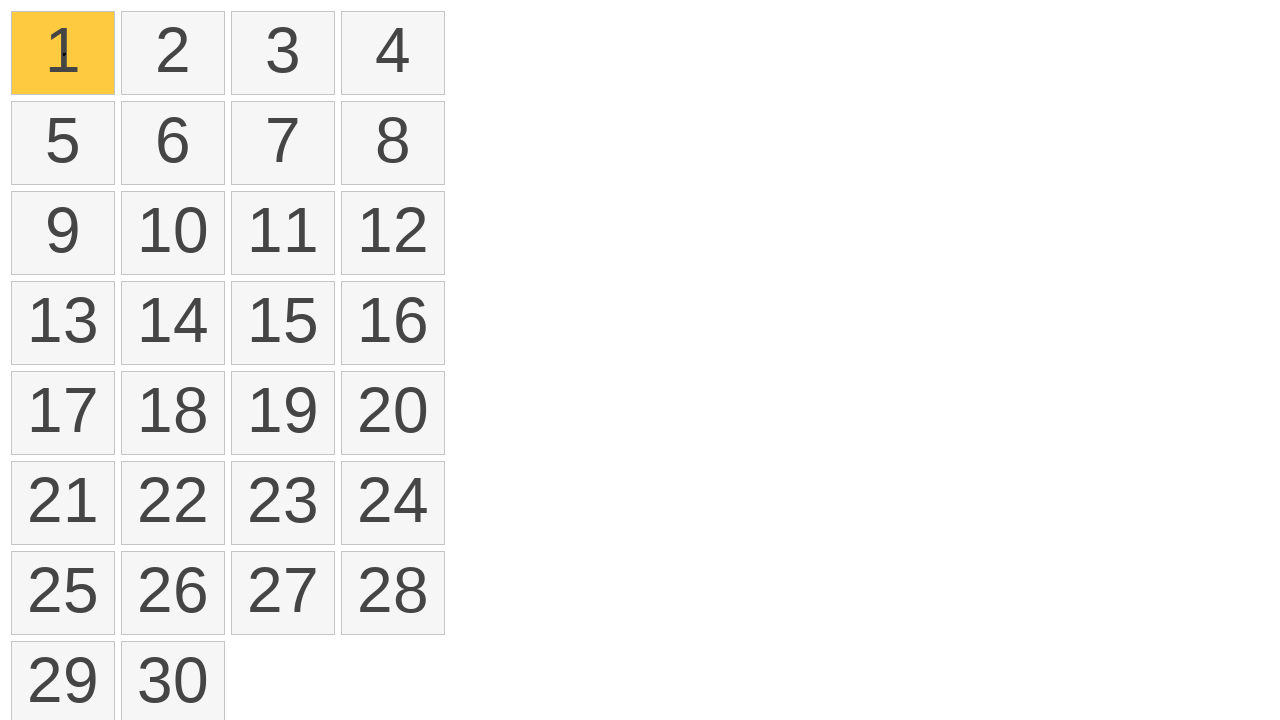

Dragged mouse to center of fourth element at (393, 53)
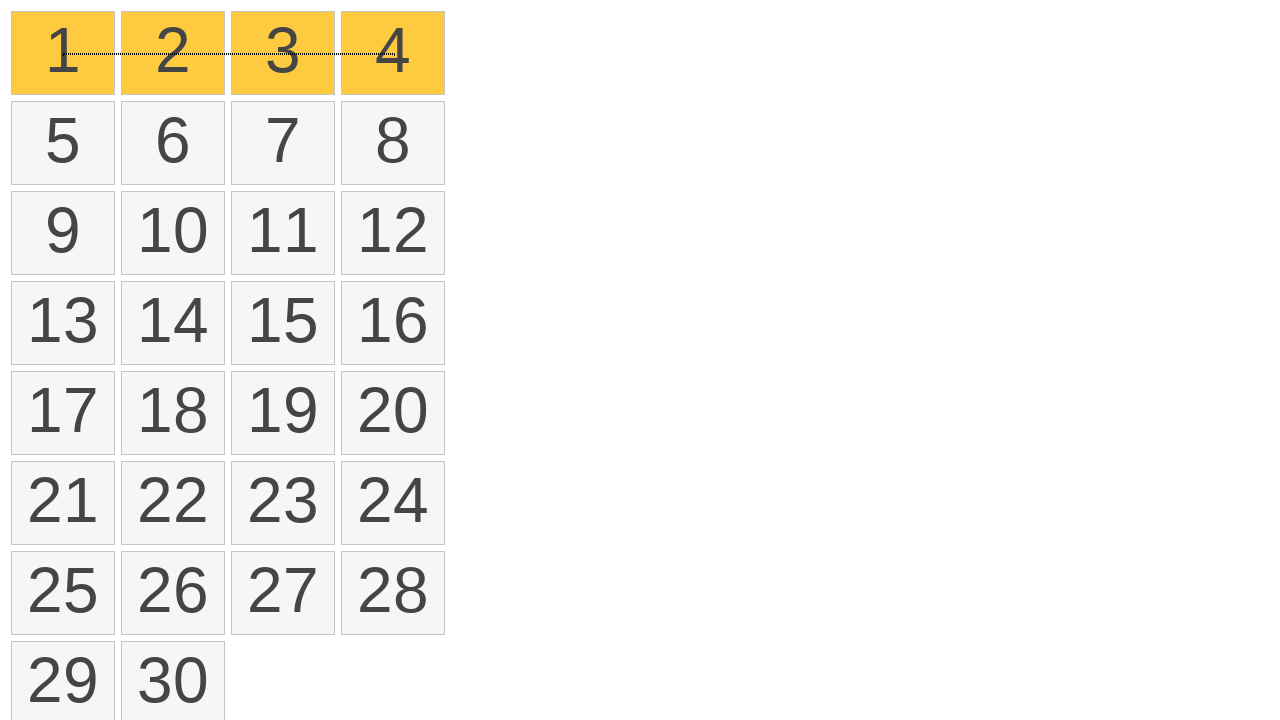

Released mouse button to complete click and hold drag selection at (393, 53)
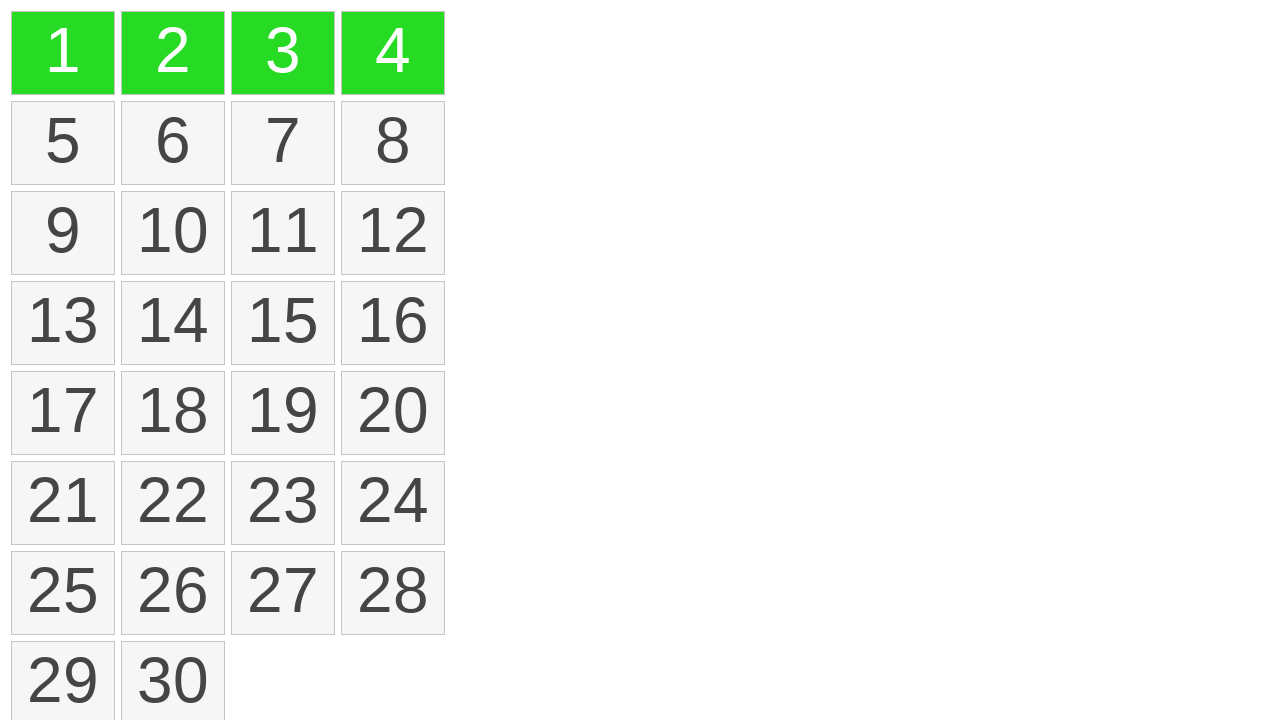

Verified elements 1-4 are selected (ui-selected class applied)
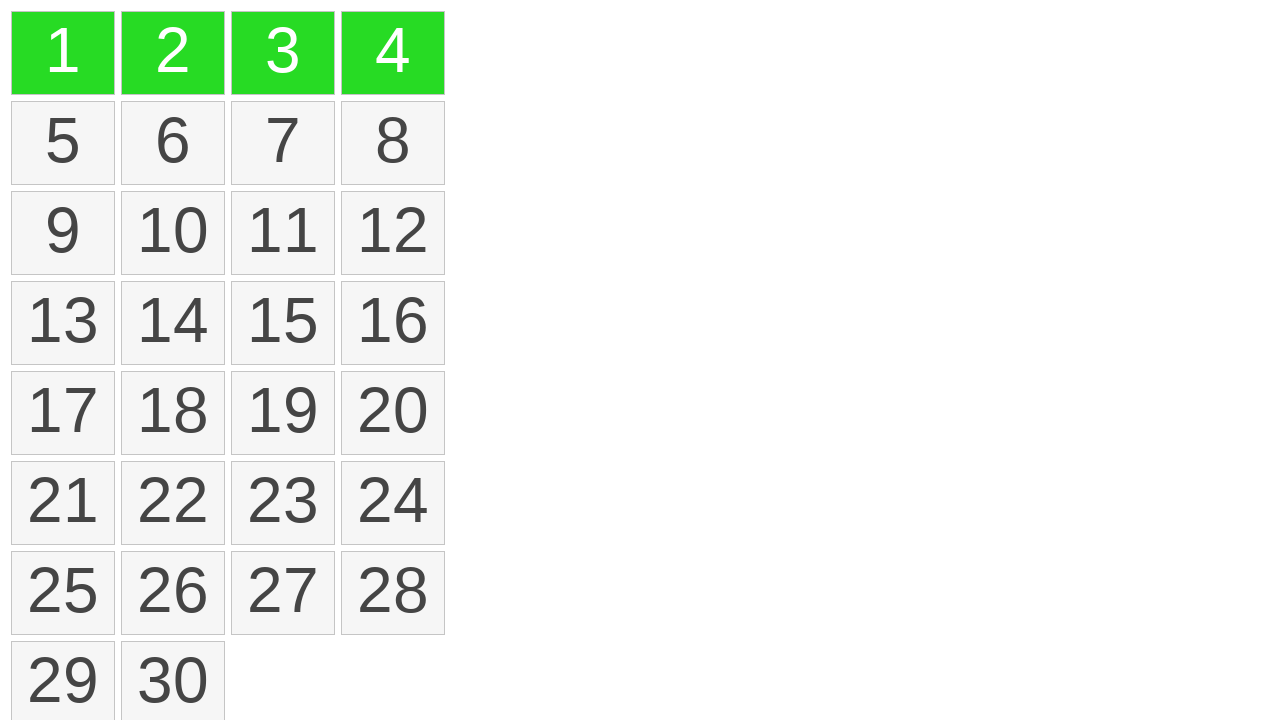

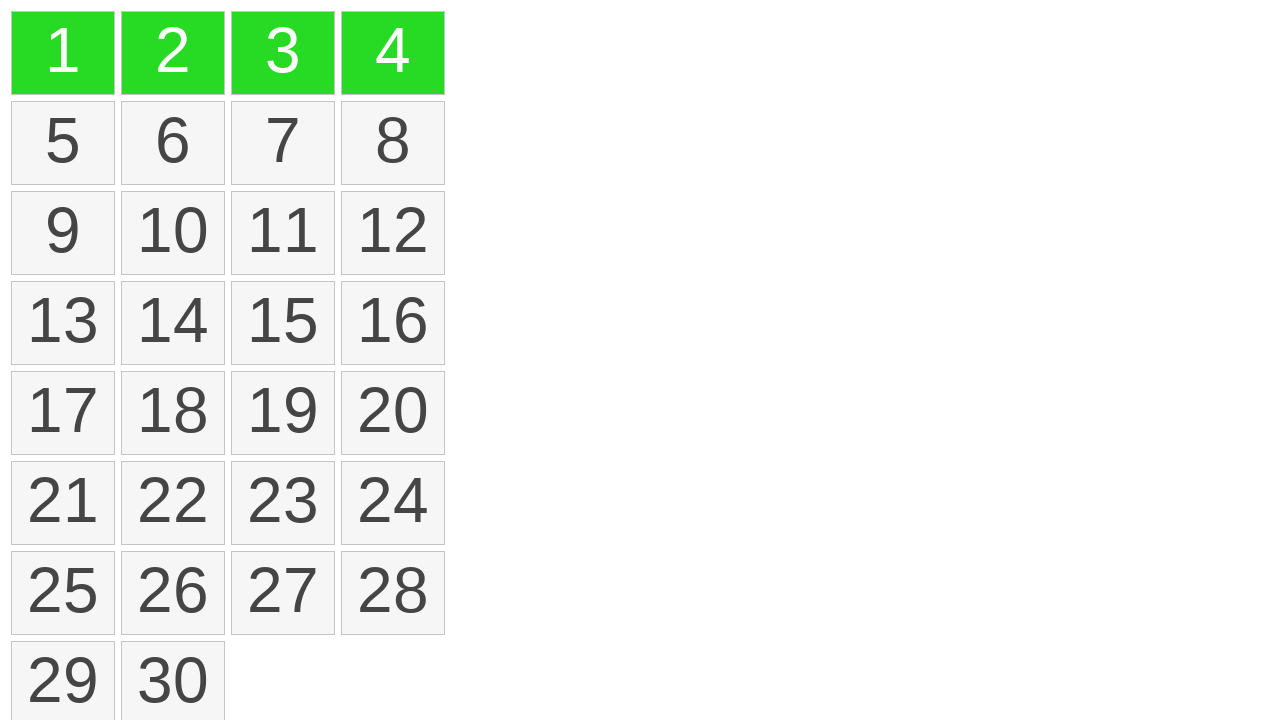